Navigates to the COVID-19 India tracking website and waits for the page content to fully load by checking for state name elements rendered by JavaScript.

Starting URL: https://www.covid19india.org/

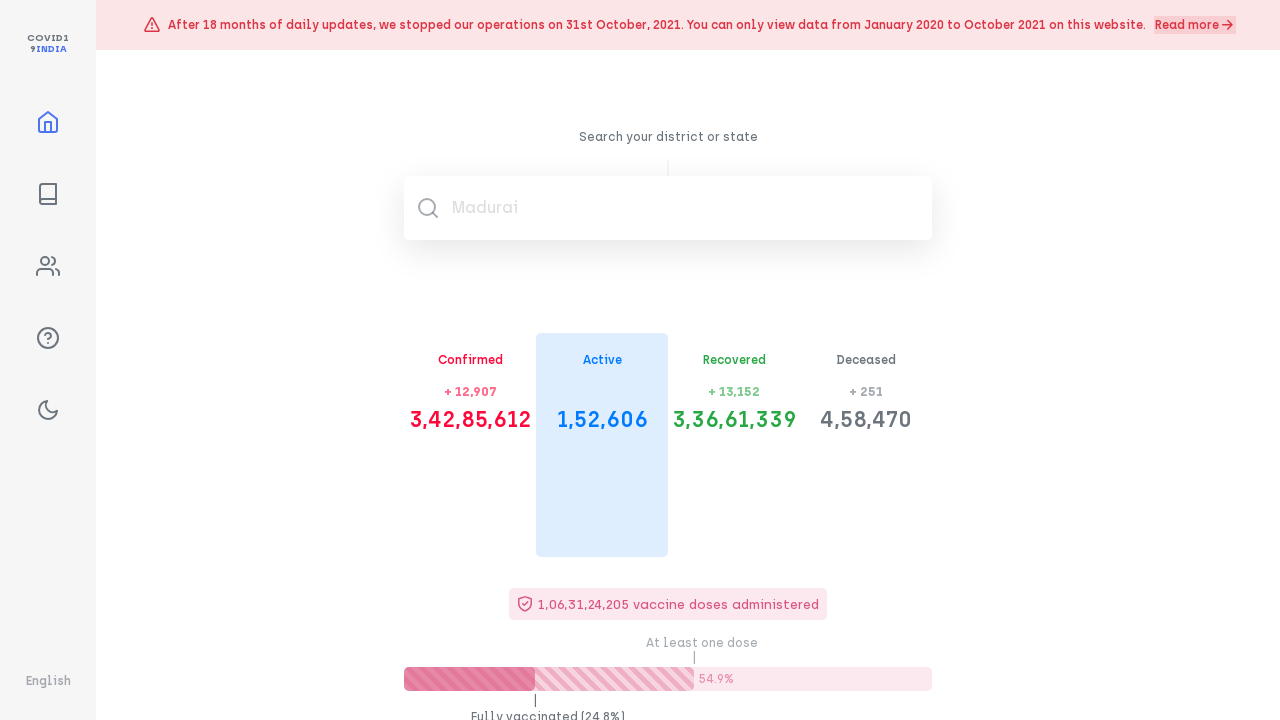

Navigated to COVID-19 India tracking website
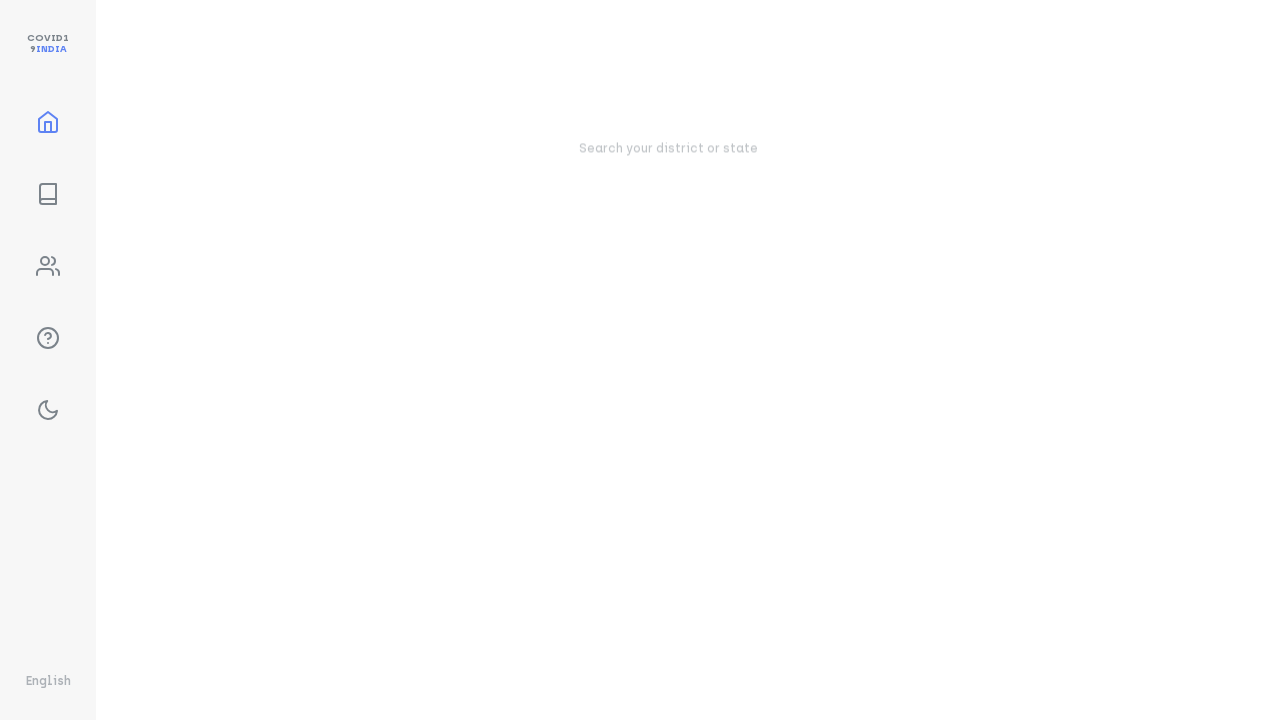

Waited for state name elements to load from JavaScript rendering
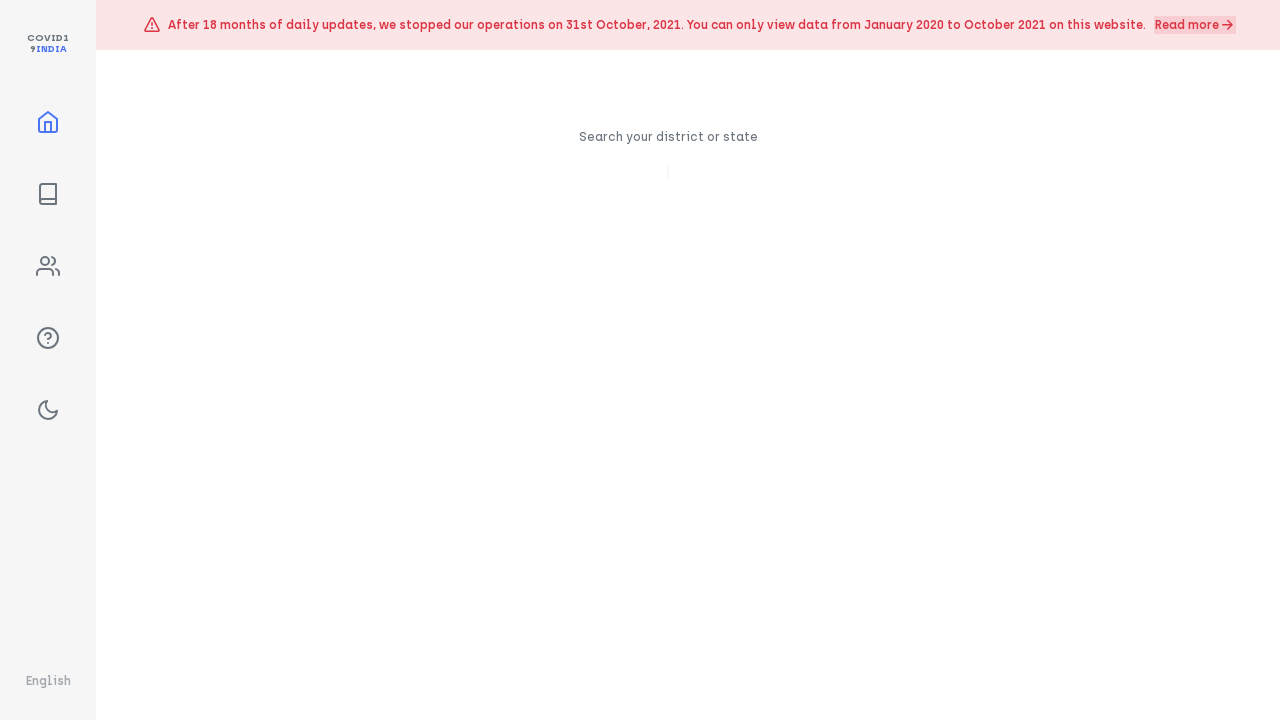

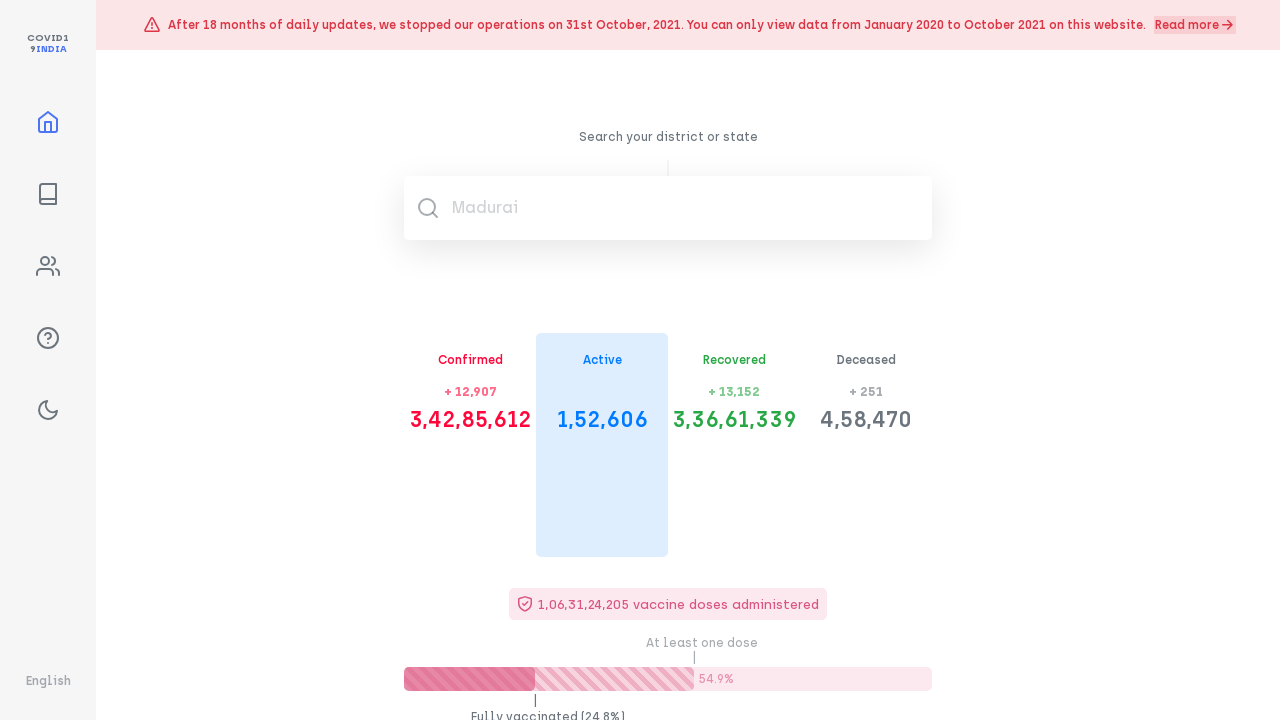